Tests the contact form submission by filling in name, email, and project description fields, clicking the consent checkbox, and submitting the form.

Starting URL: https://www.crocoder.dev/contact

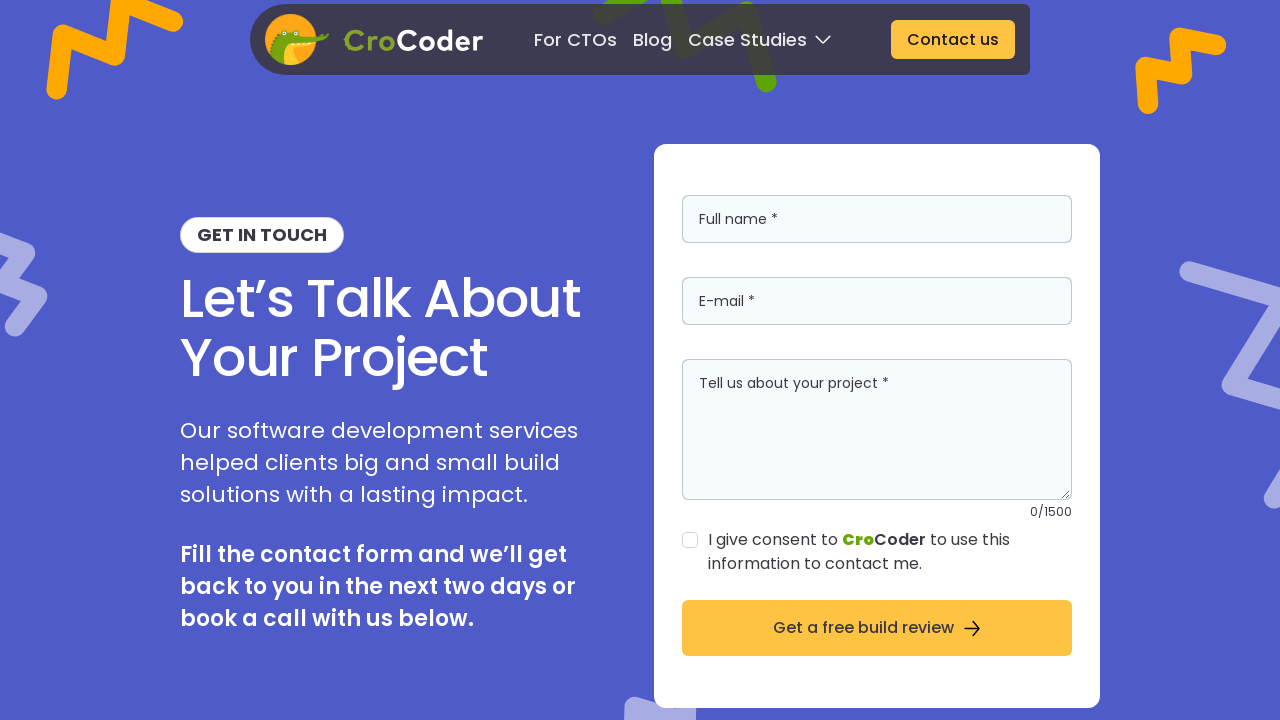

Filled in name field with 'John Smith' on internal:attr=[placeholder="Full name *"i]
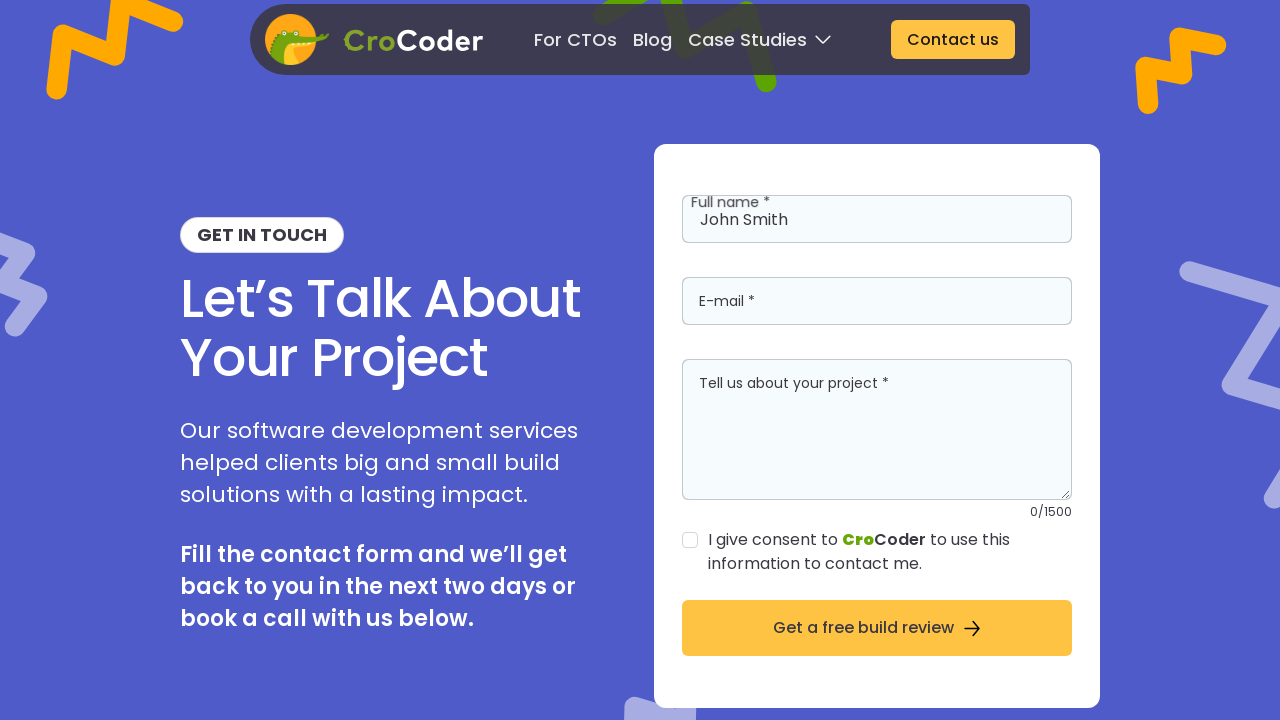

Filled in email field with 'john.smith@example.com' on internal:attr=[placeholder="E-mail *"i]
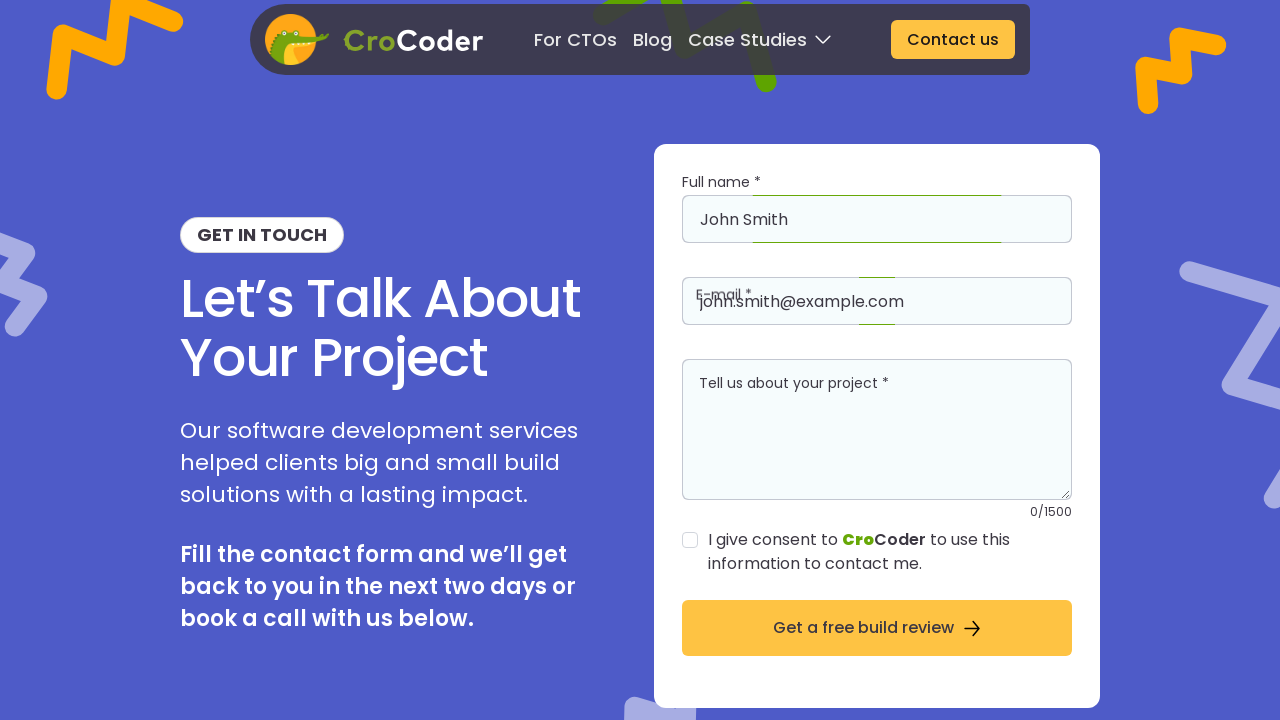

Filled in project description field with business web application details on internal:attr=[placeholder="Tell us about your project *"i]
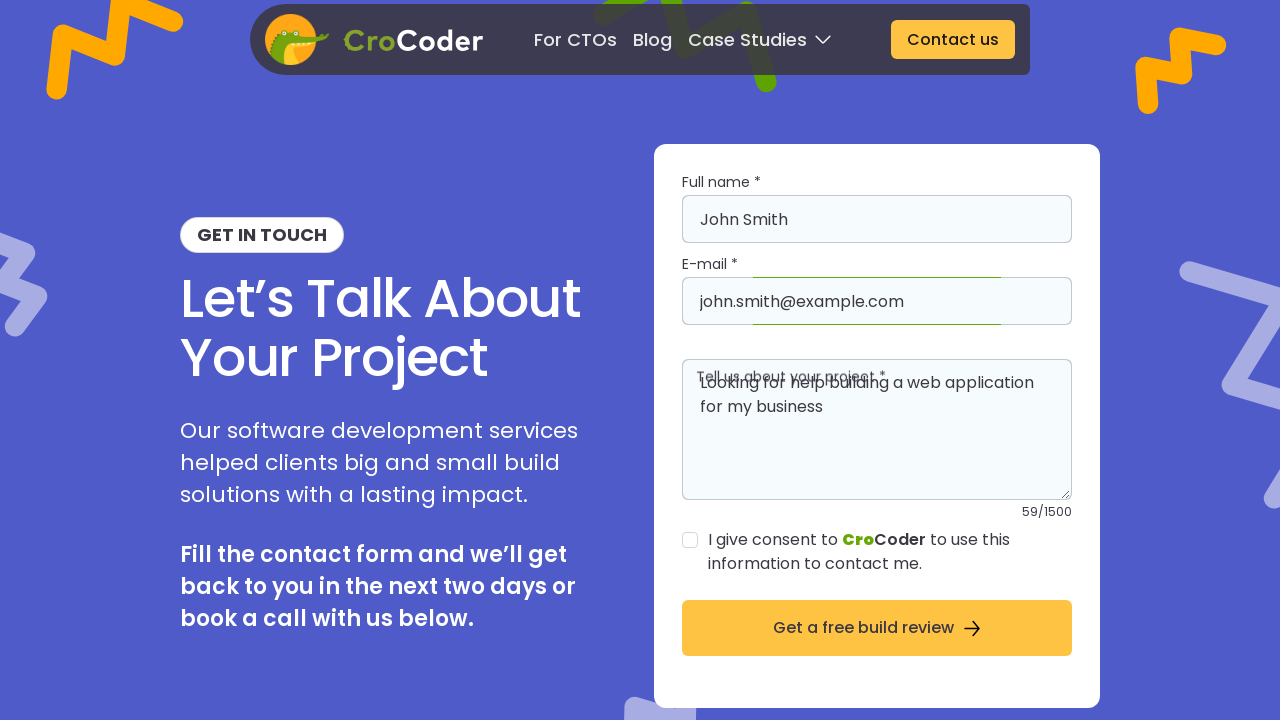

Clicked consent checkbox at (890, 552) on internal:text="I give consent to CroCoder to use this information to contact me.
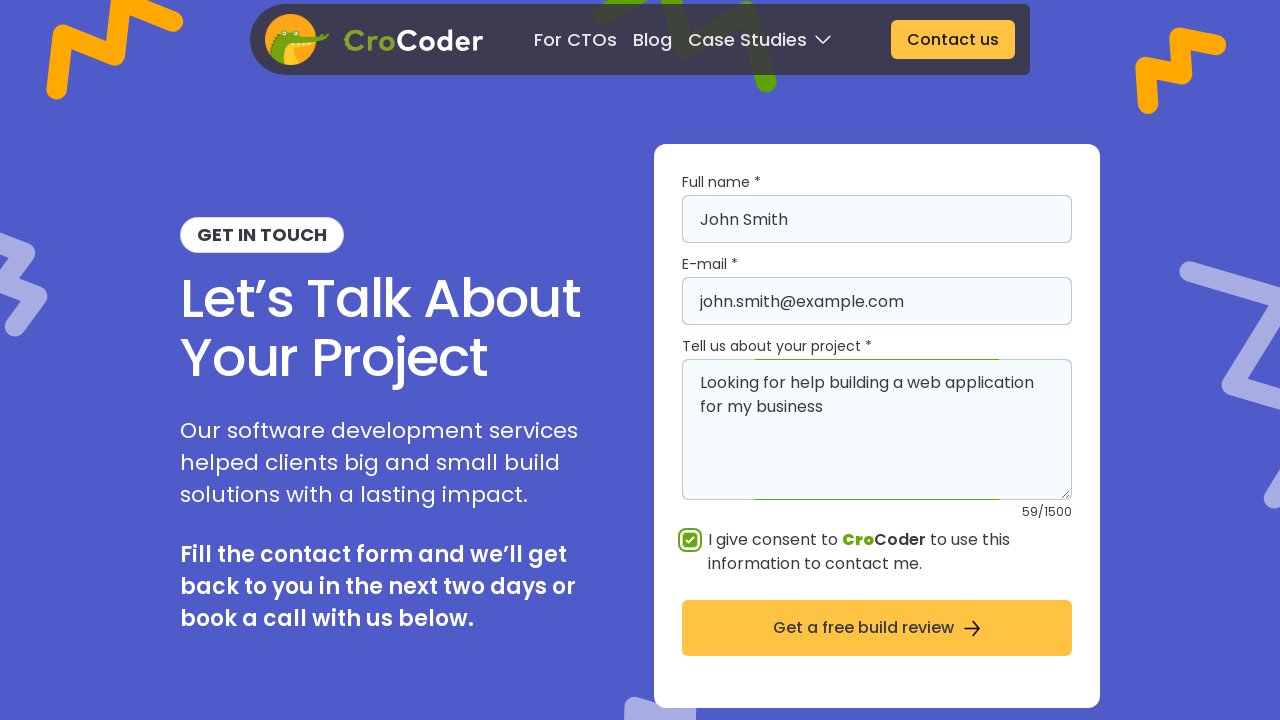

Clicked submit button to submit contact form at (877, 628) on internal:role=button[name="Get a free build review"i]
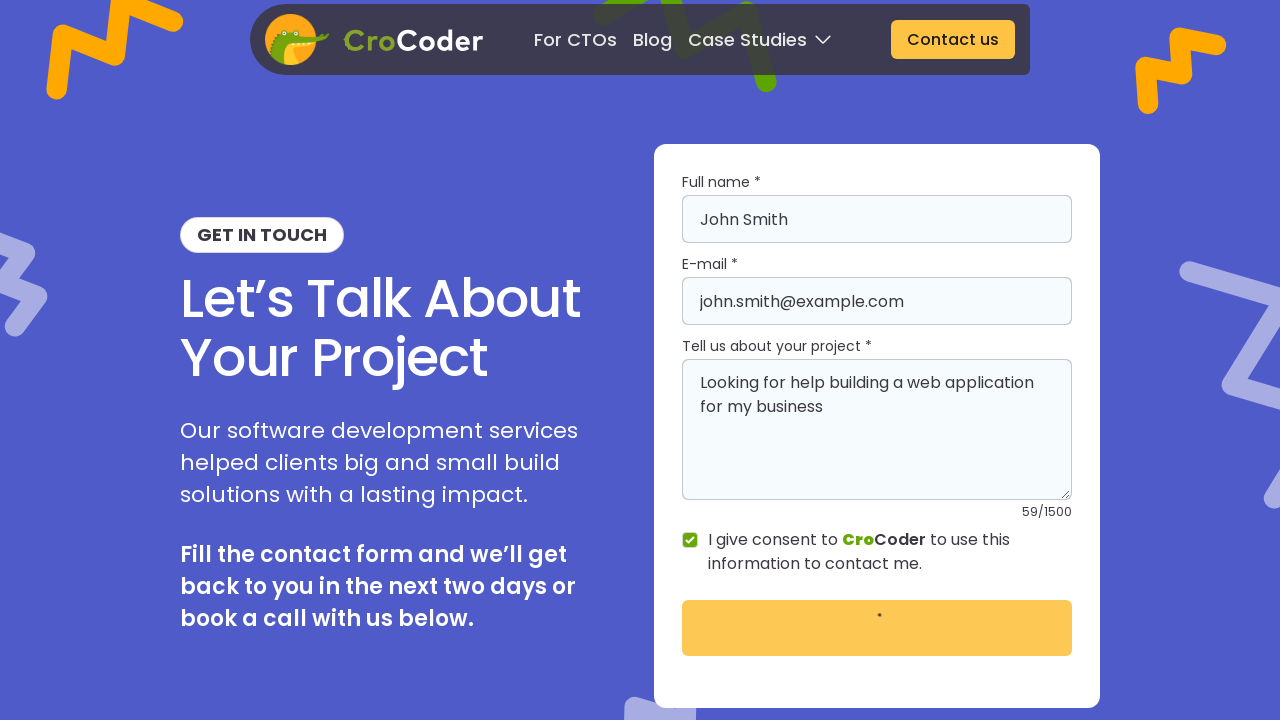

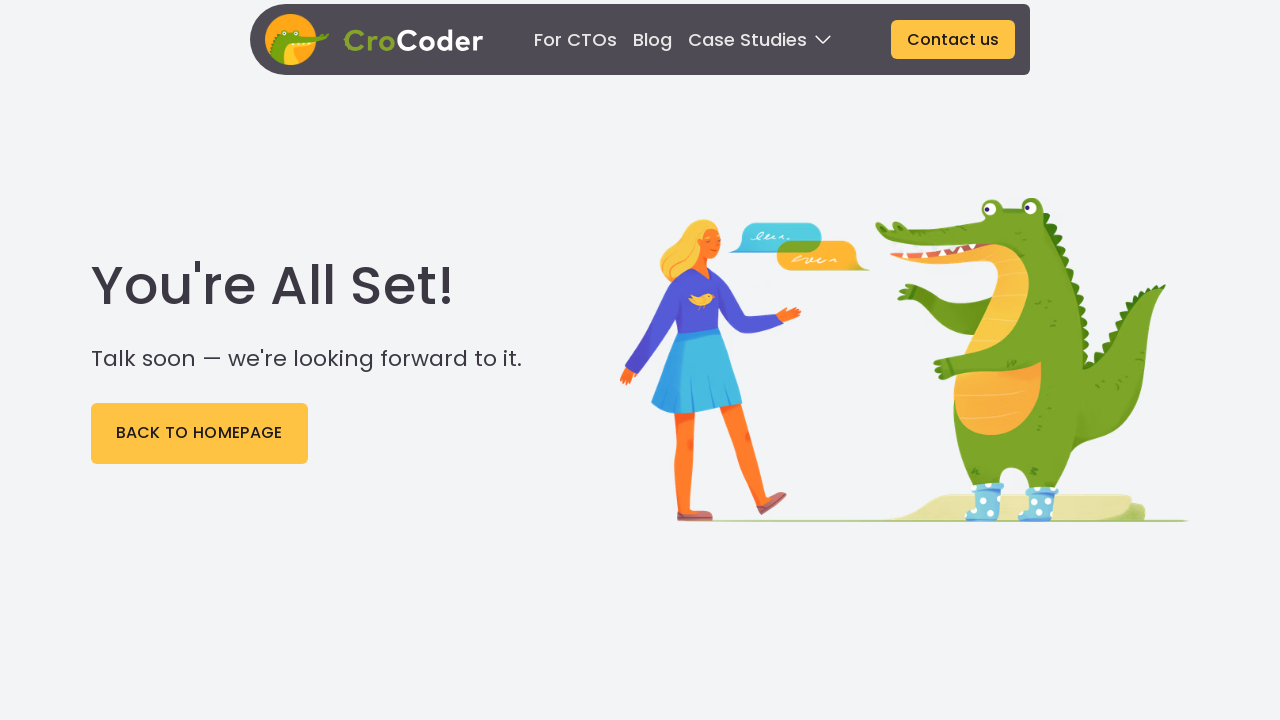